Tests JavaScript alert handling by clicking a button that triggers a confirm dialog and then dismissing the alert

Starting URL: http://www.echoecho.com/javascript4.htm

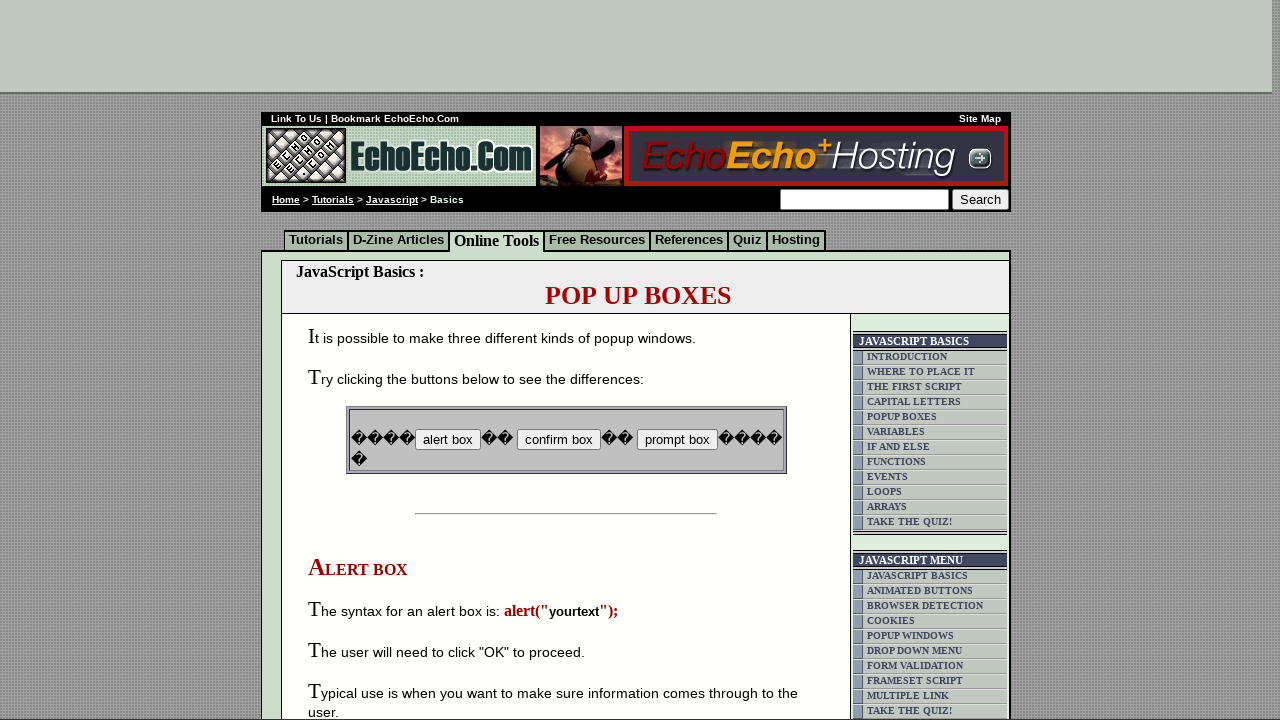

Set up dialog handler to automatically dismiss confirm dialogs
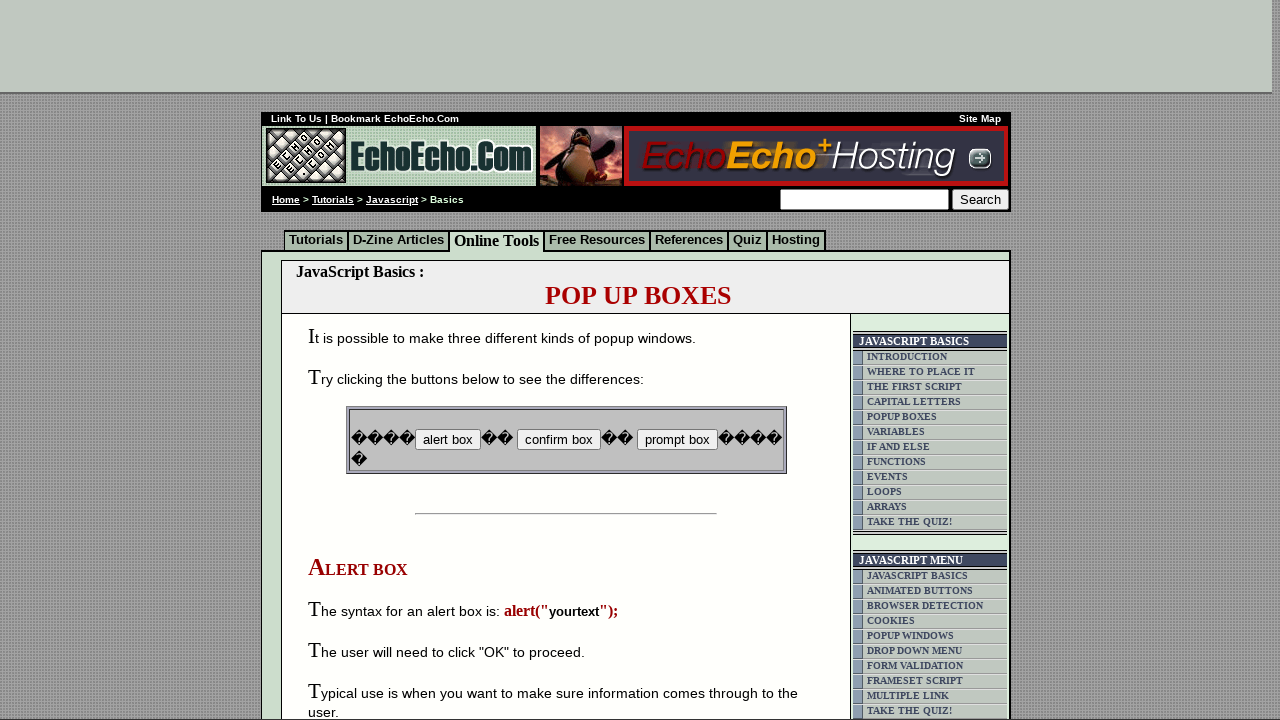

Waited for page to fully load
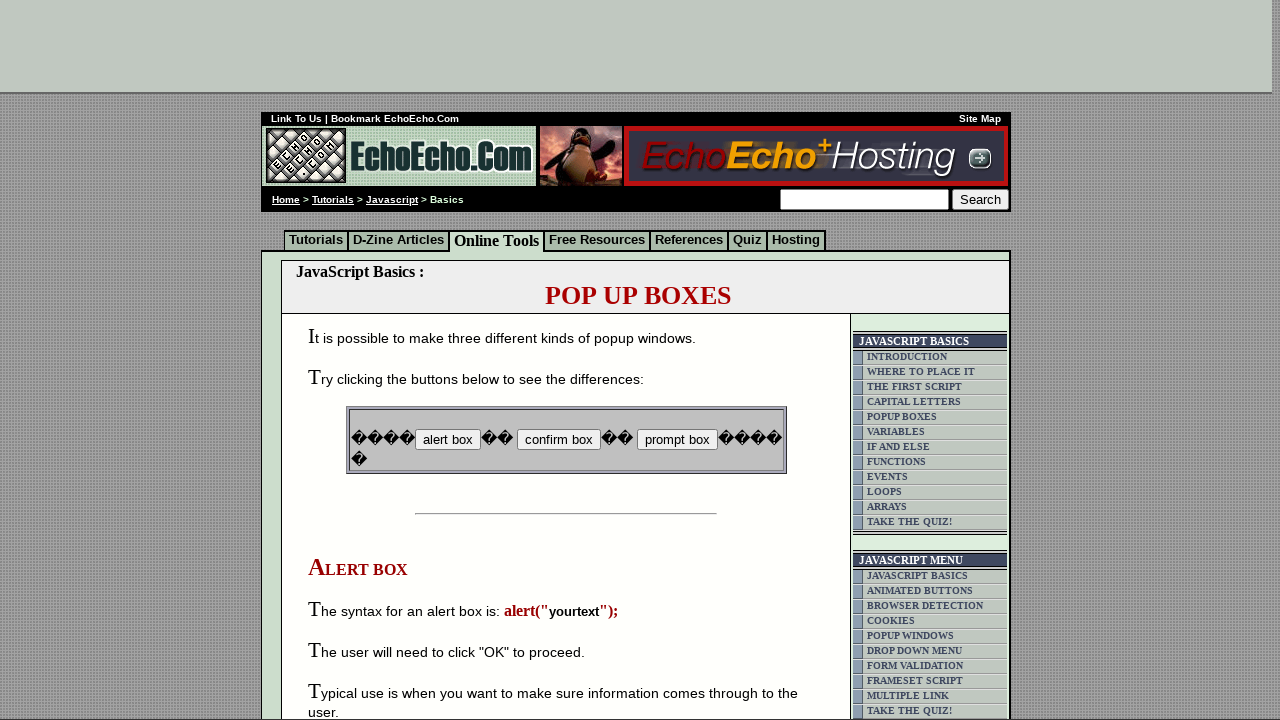

Clicked button B2 to trigger the confirm dialog at (558, 440) on input[name='B2']
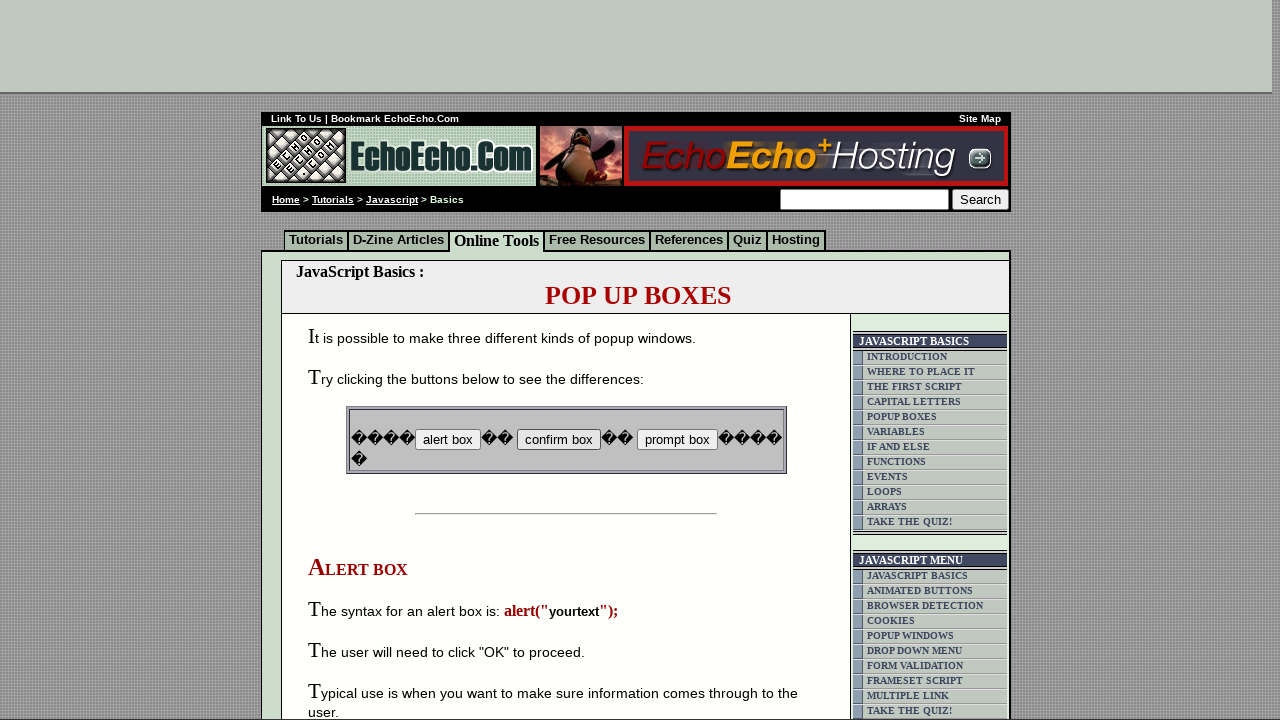

Waited to observe the result after dismissing the dialog
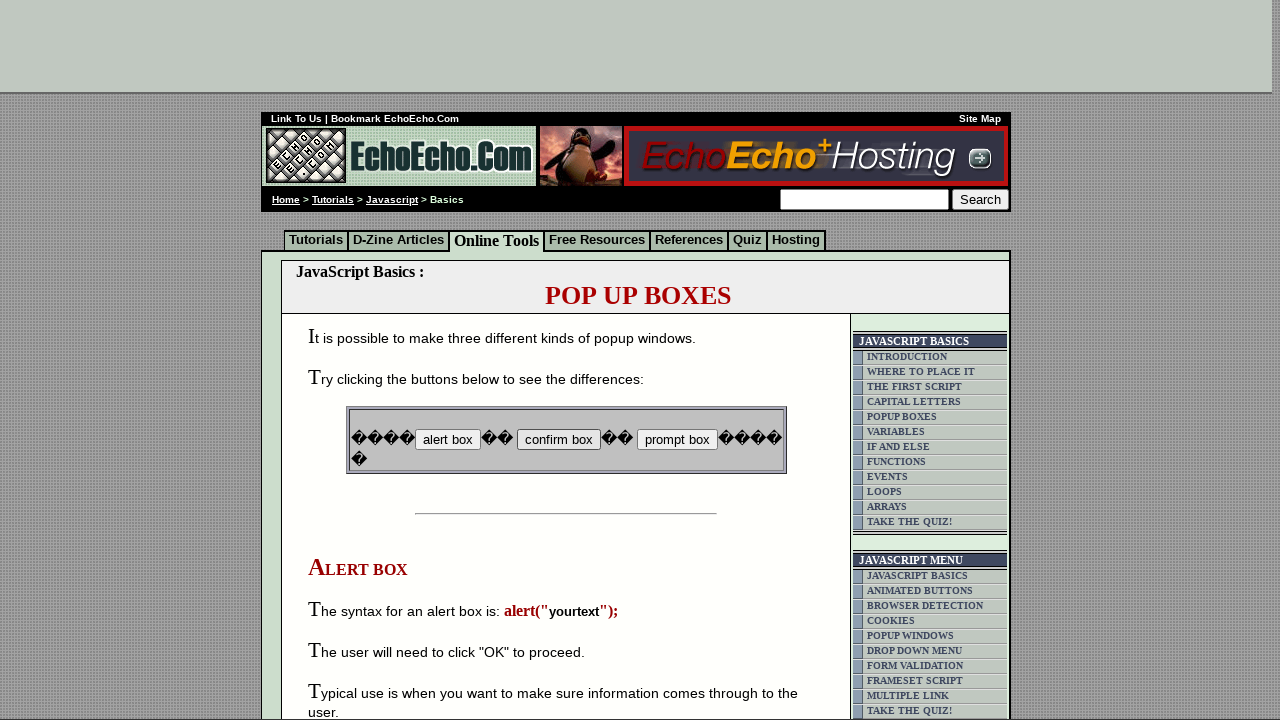

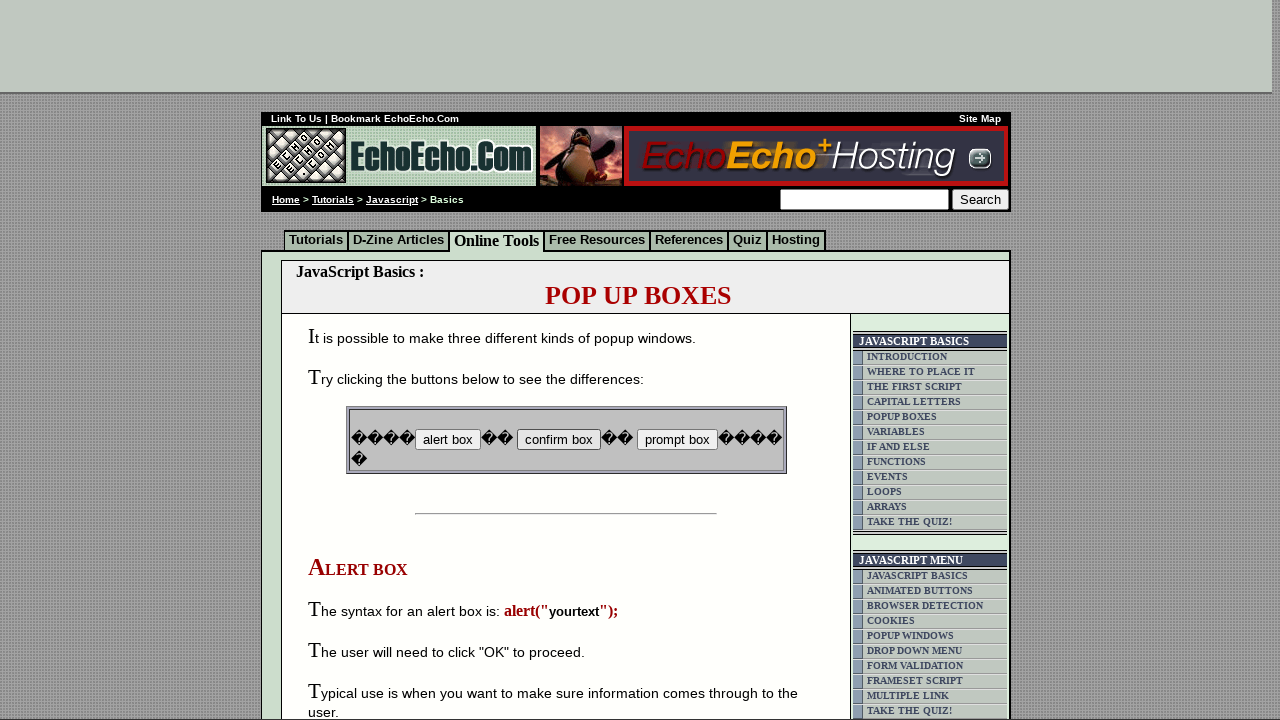